Tests checkbox functionality by clicking to check and uncheck the first checkbox, and verifies the total count of checkboxes on the page

Starting URL: https://rahulshettyacademy.com/AutomationPractice/

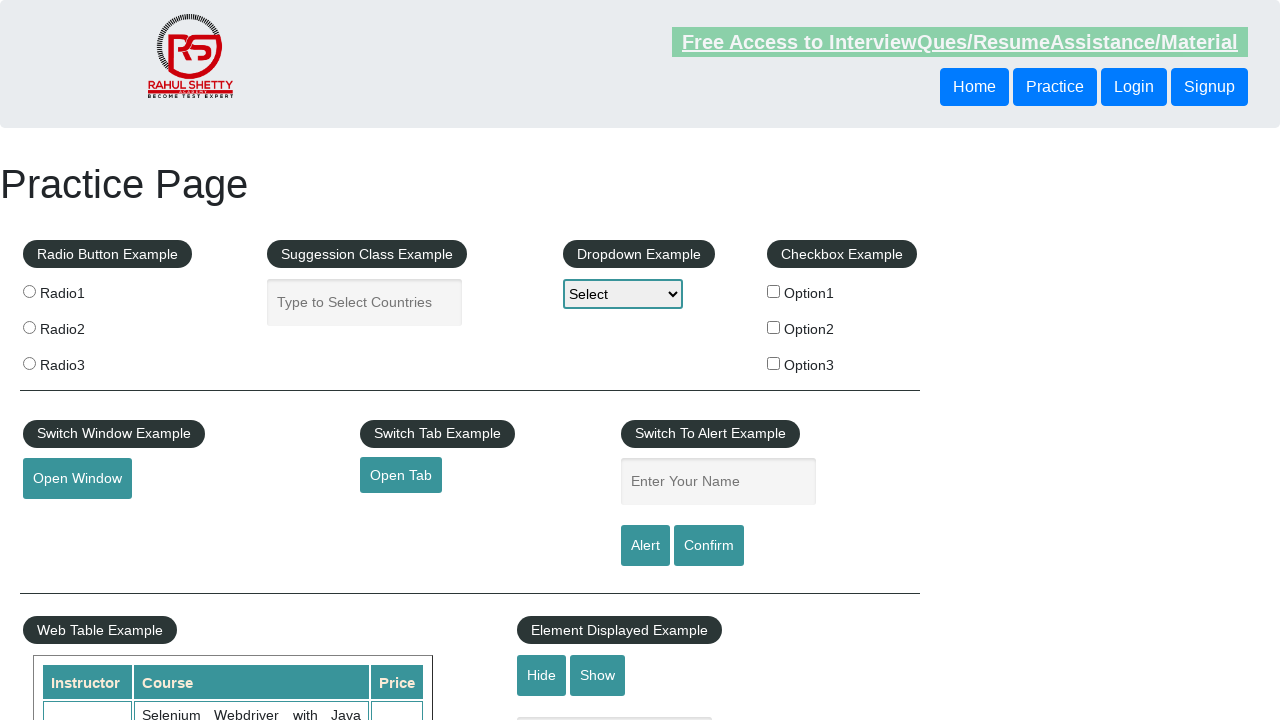

Clicked first checkbox to check it at (774, 291) on #checkBoxOption1
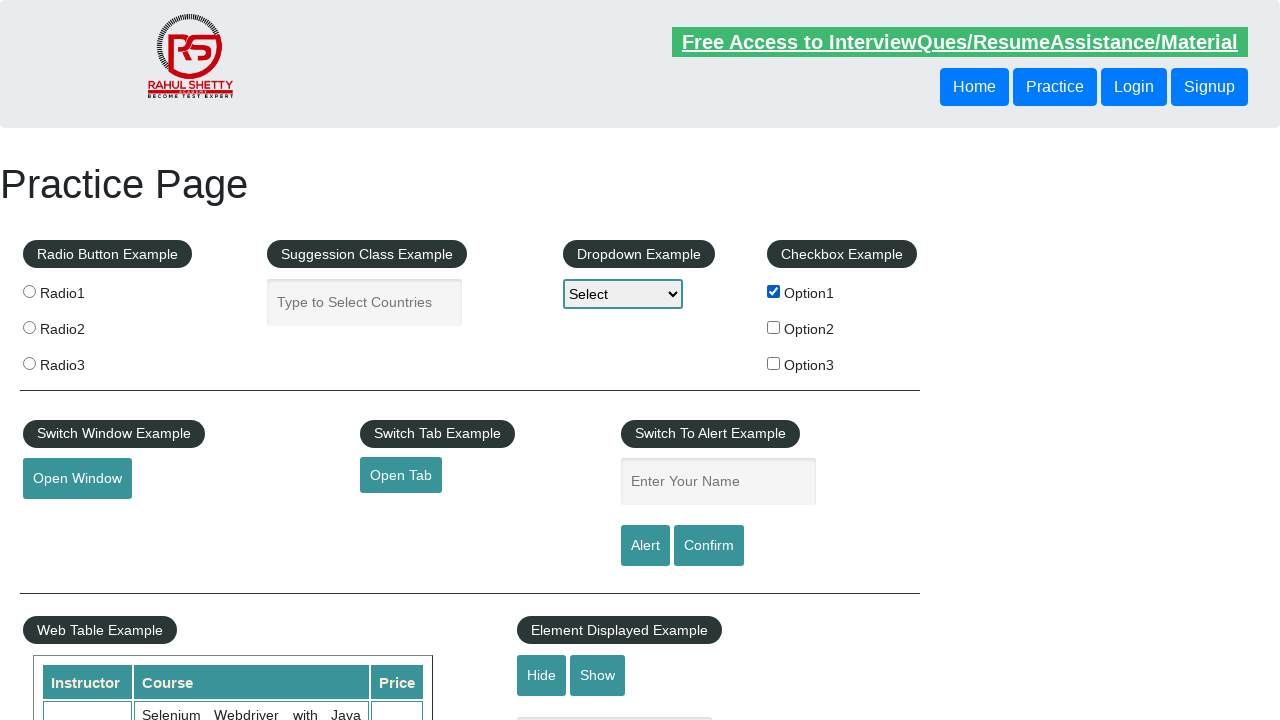

Verified first checkbox is checked
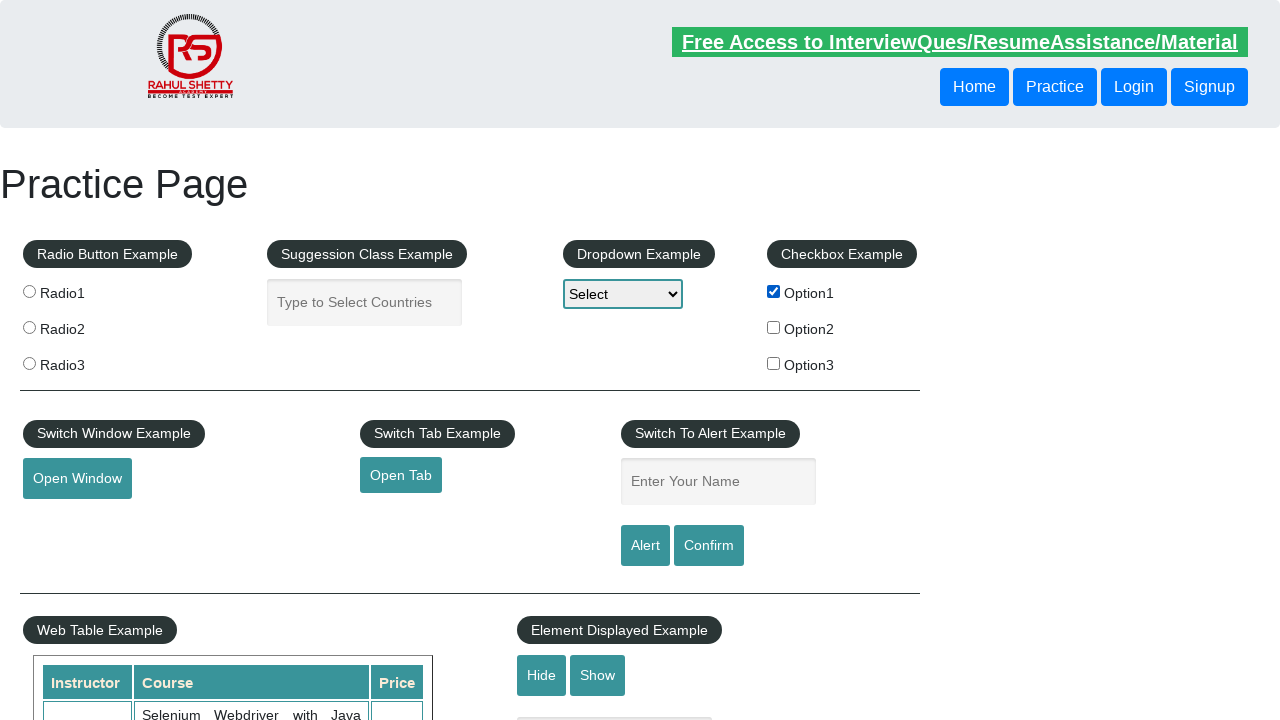

Clicked first checkbox to uncheck it at (774, 291) on #checkBoxOption1
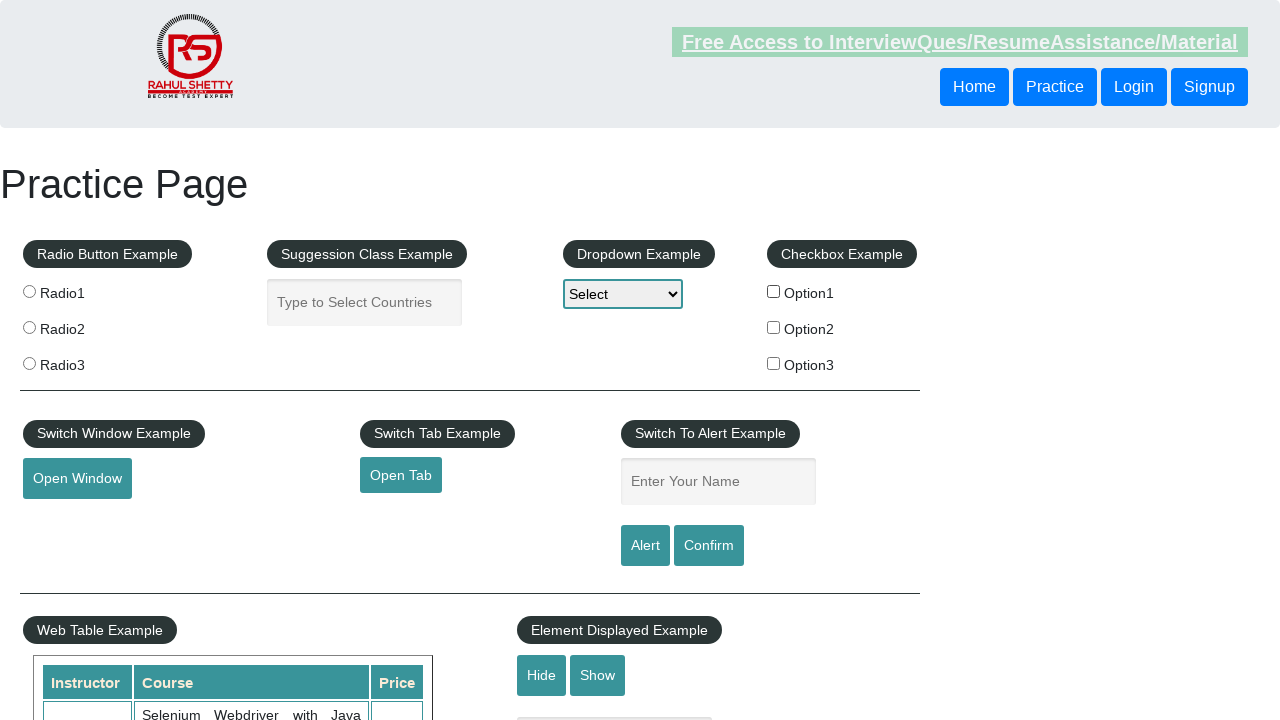

Verified first checkbox is unchecked
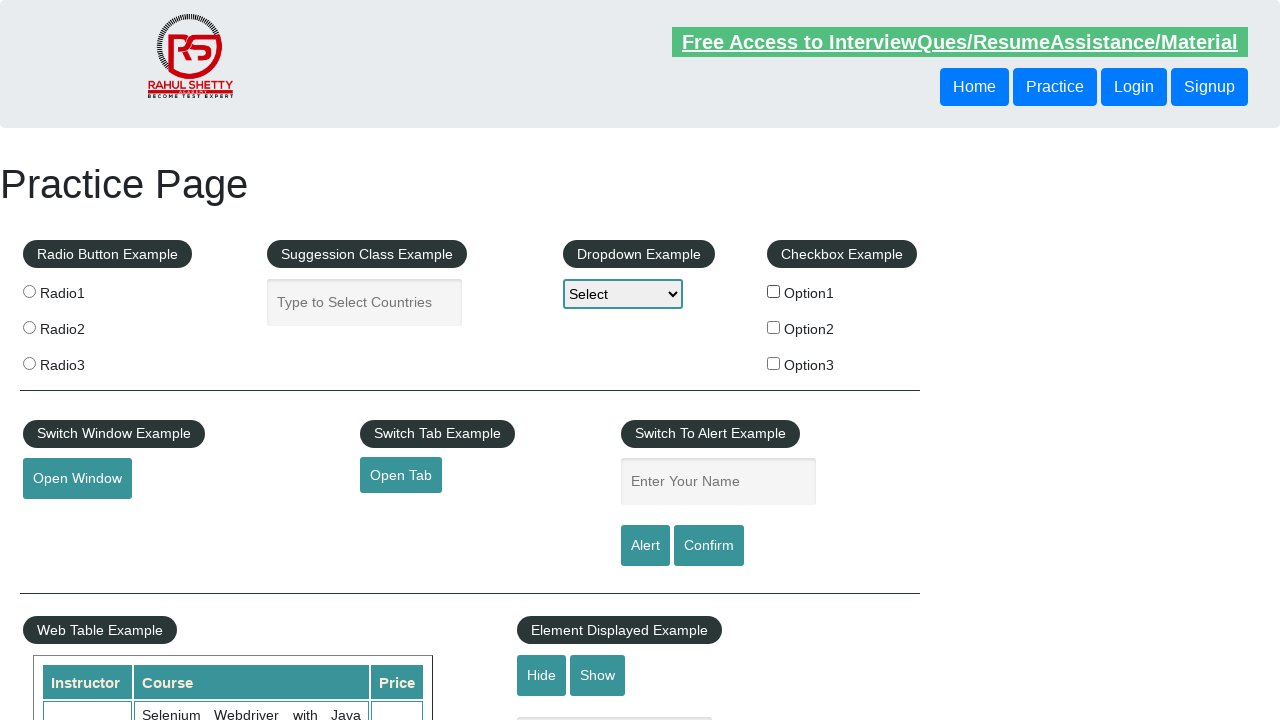

Retrieved all checkboxes on the page
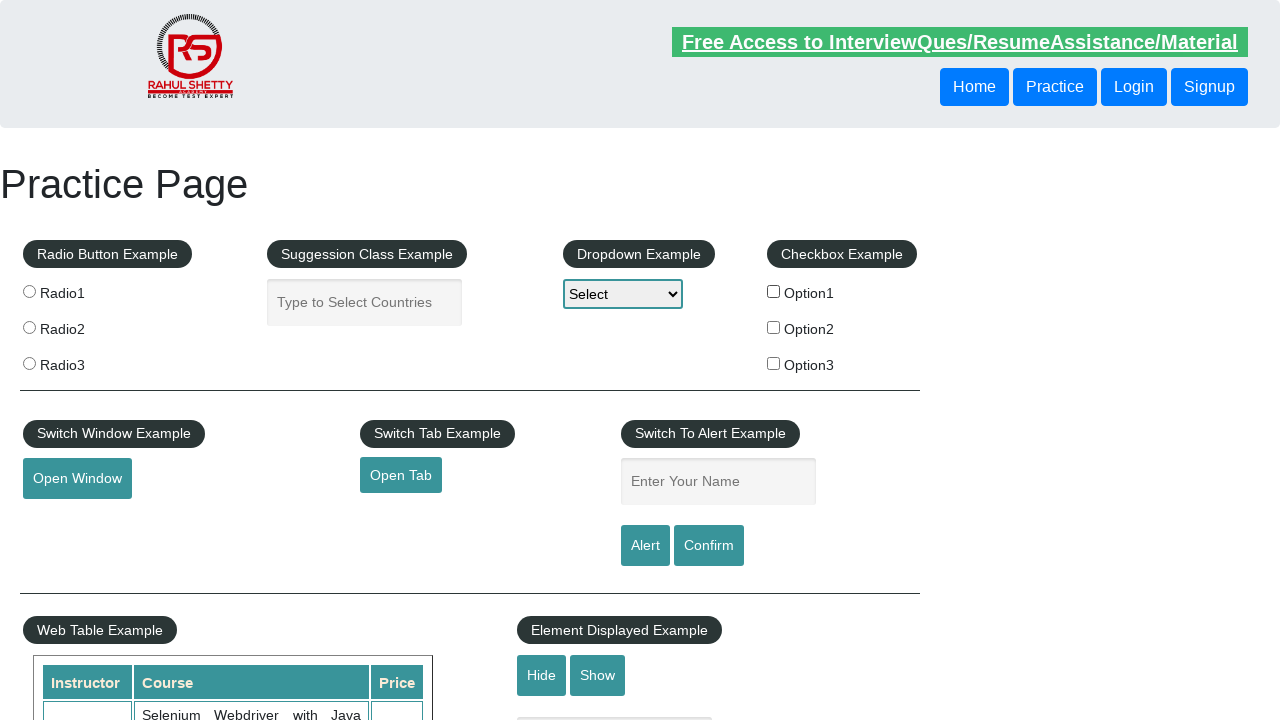

Verified total of 3 checkboxes exist on the page
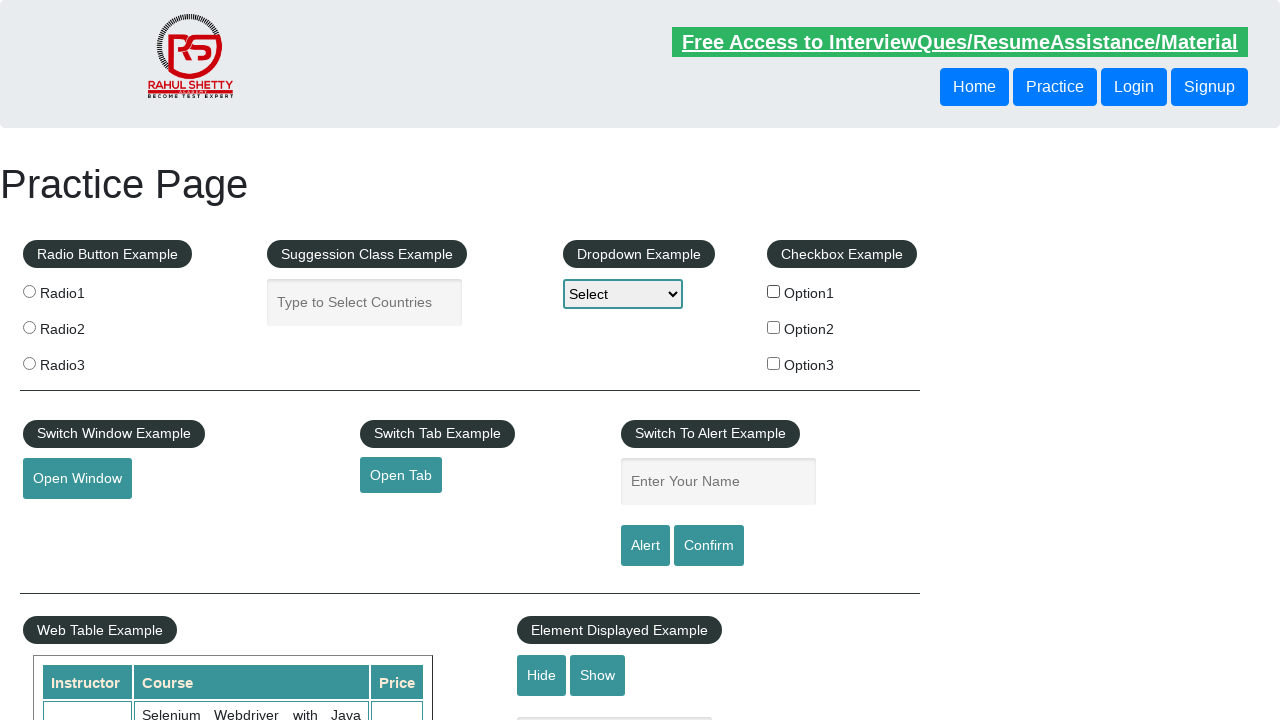

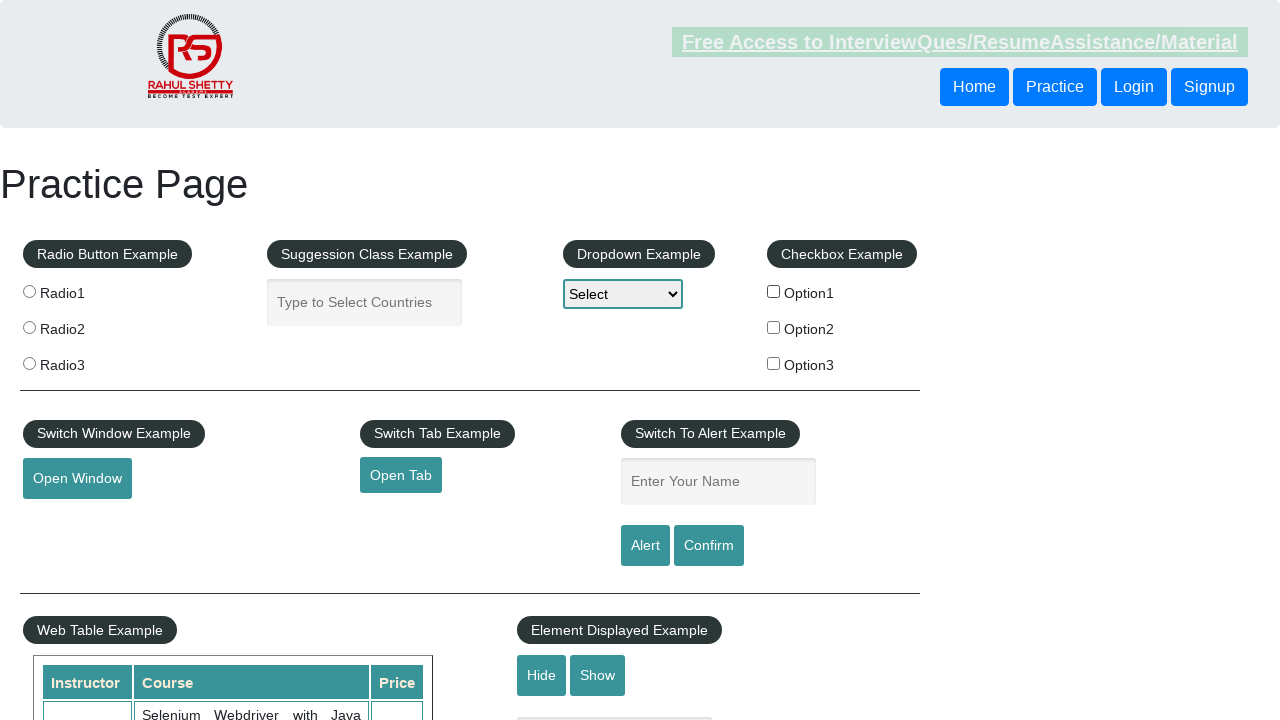